Tests window handling functionality by clicking a link that opens a new window, switching between windows, and verifying content in both windows

Starting URL: http://the-internet.herokuapp.com/

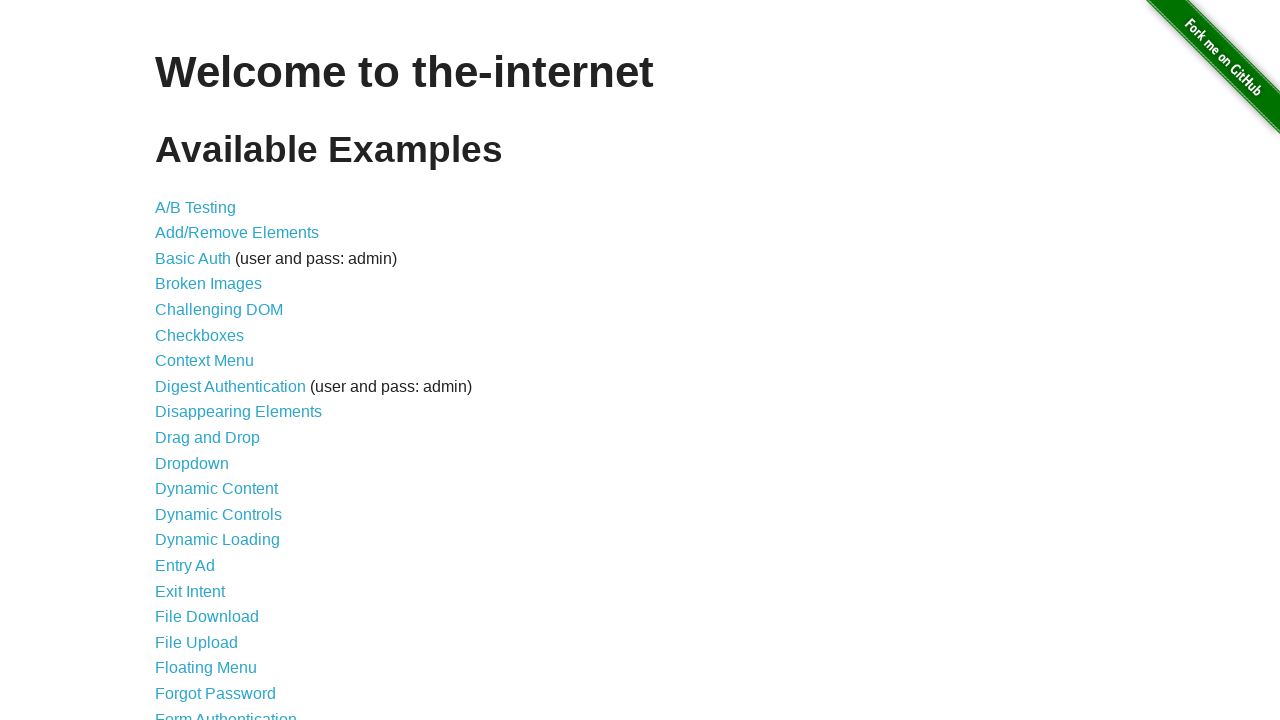

Clicked on Multiple Windows link at (218, 369) on xpath=//a[text()='Multiple Windows']
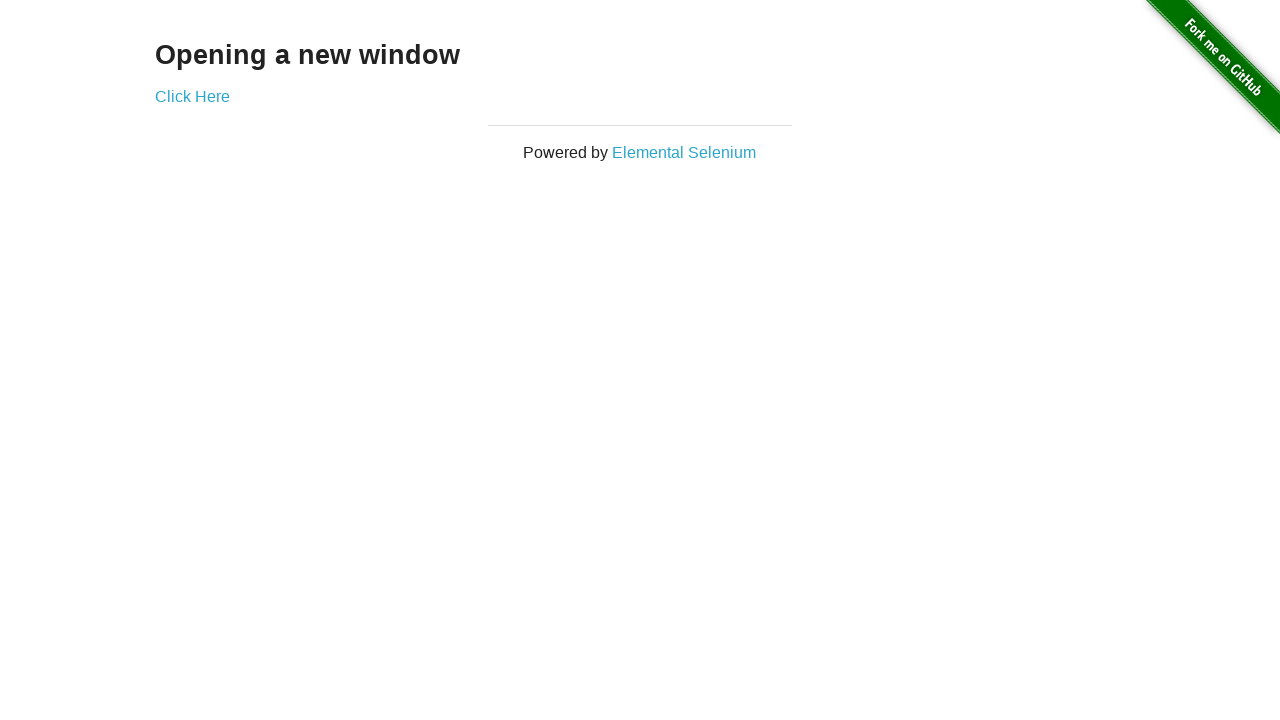

Clicked on Click Here link to open new window at (192, 96) on text='Click Here'
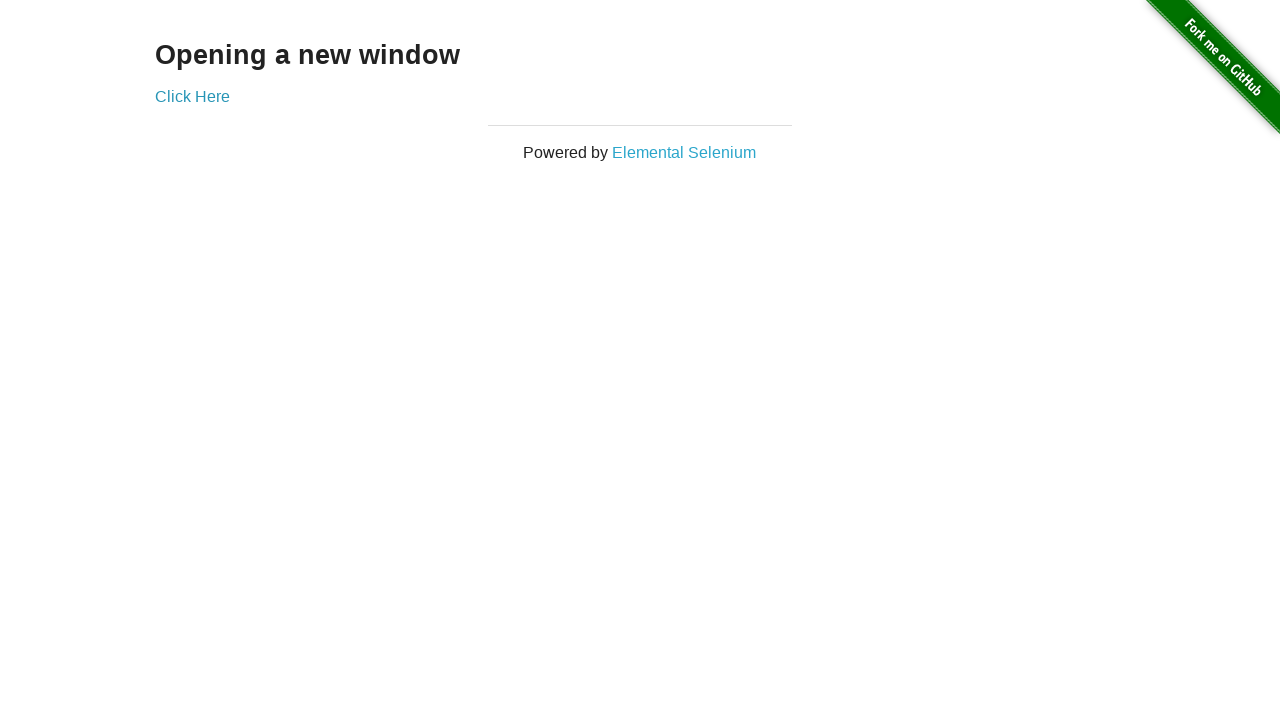

New window popup opened and captured
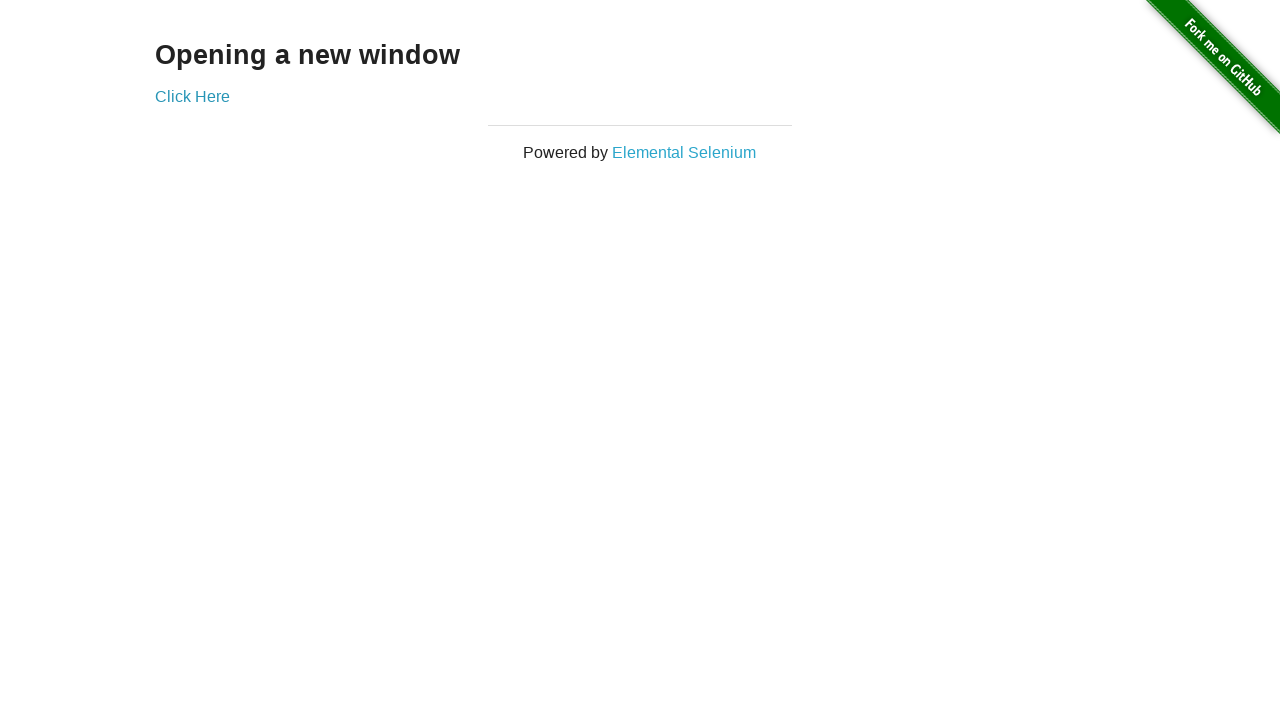

Waited for heading element in new window
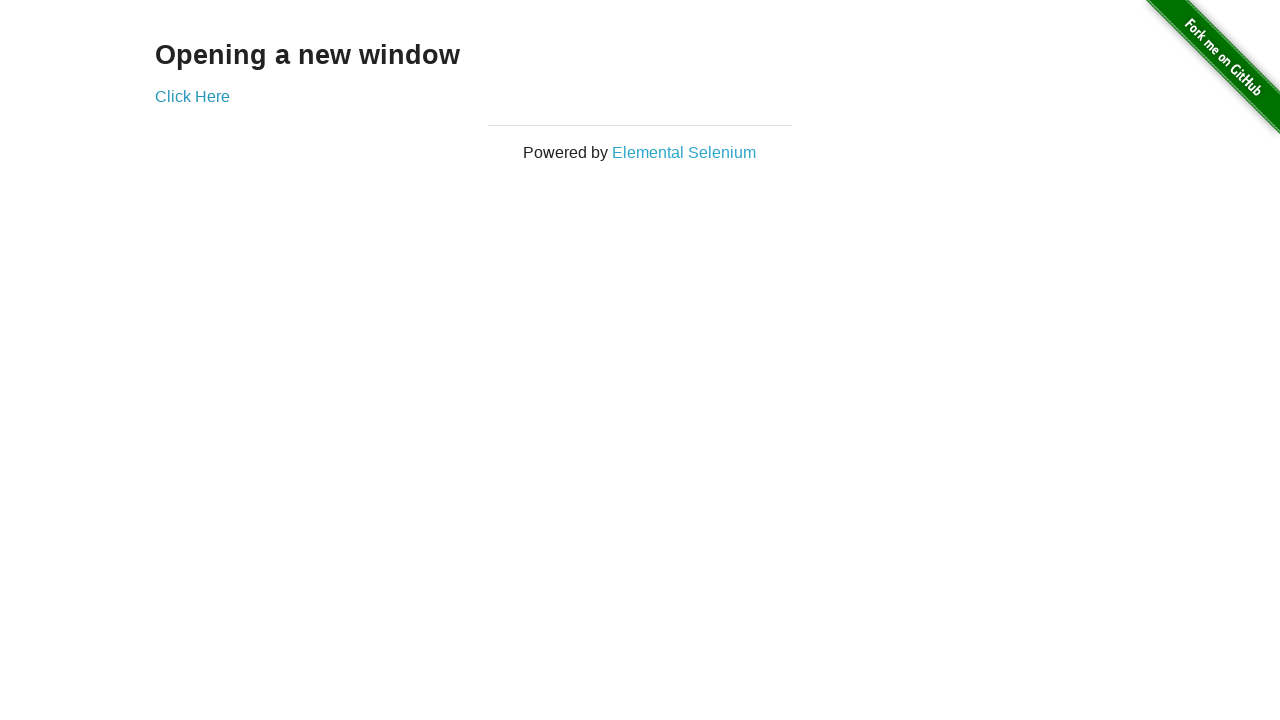

Retrieved heading text from new window: New Window
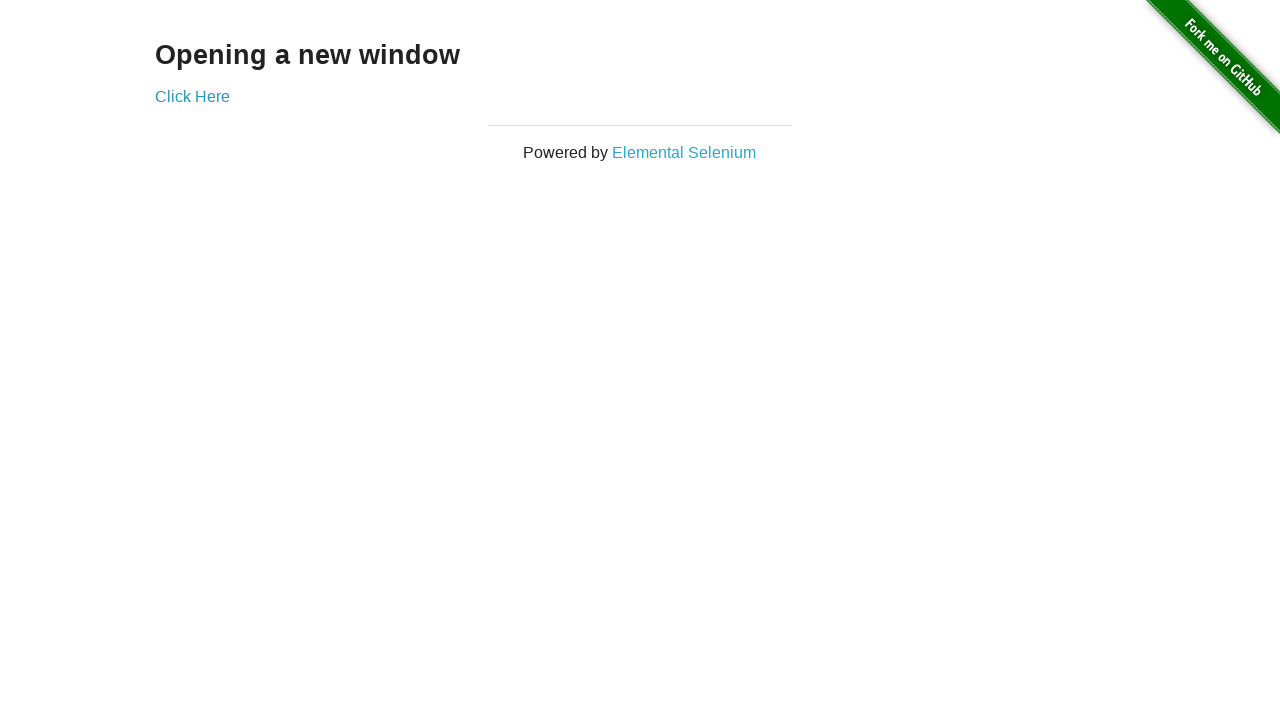

Waited for heading element in original window
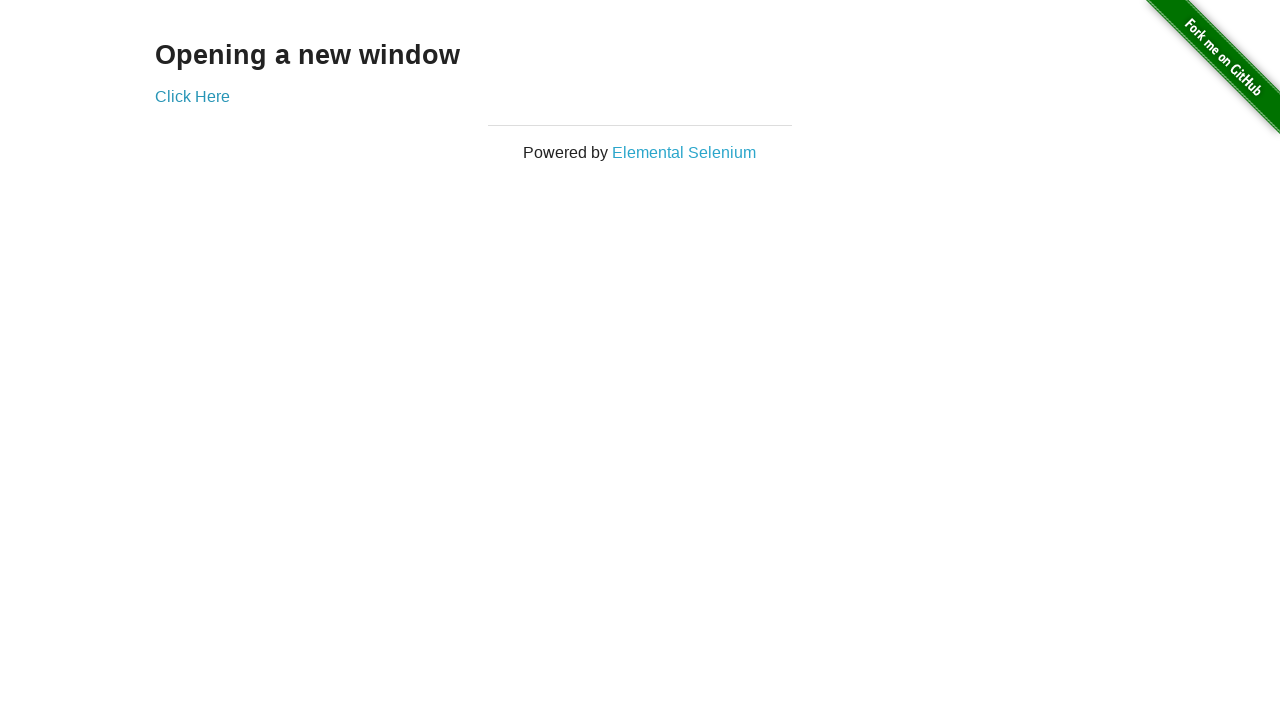

Retrieved heading text from original window: Opening a new window
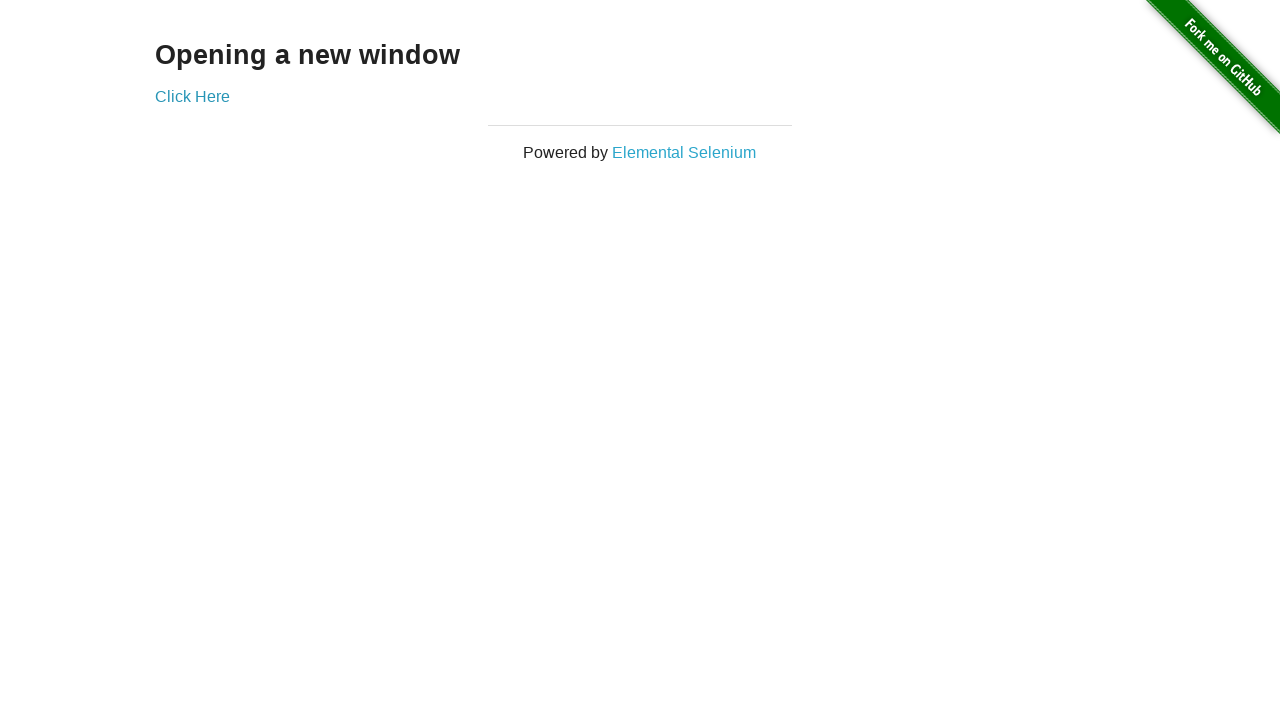

Closed the new window
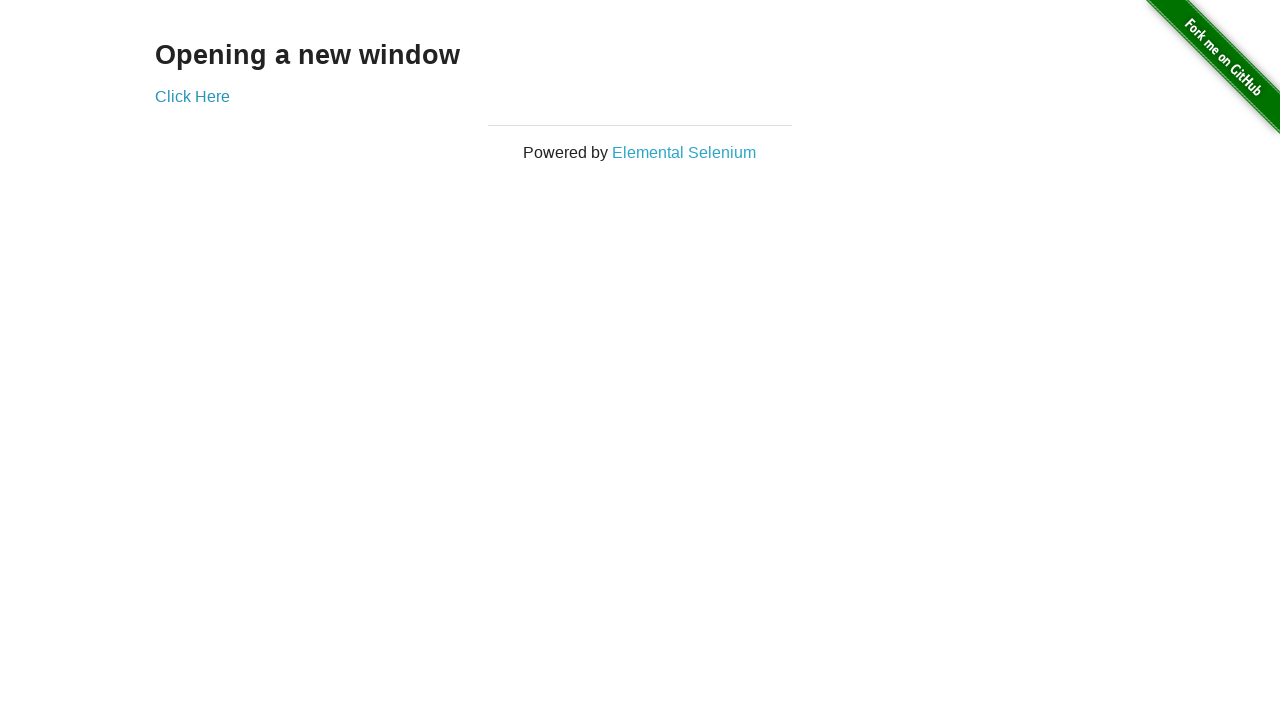

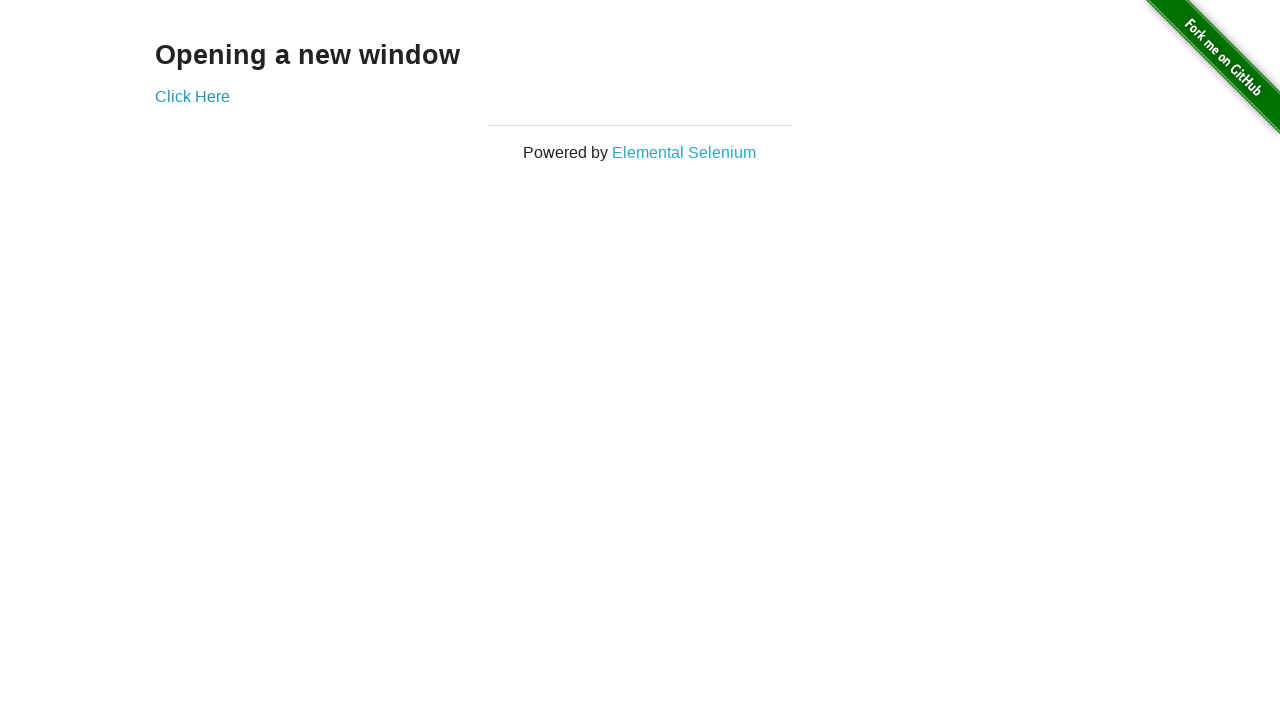